Clicks on Elements card, navigates to Text Box page, fills out name and email fields, submits the form, and verifies the output displays the entered values.

Starting URL: https://demoqa.com/

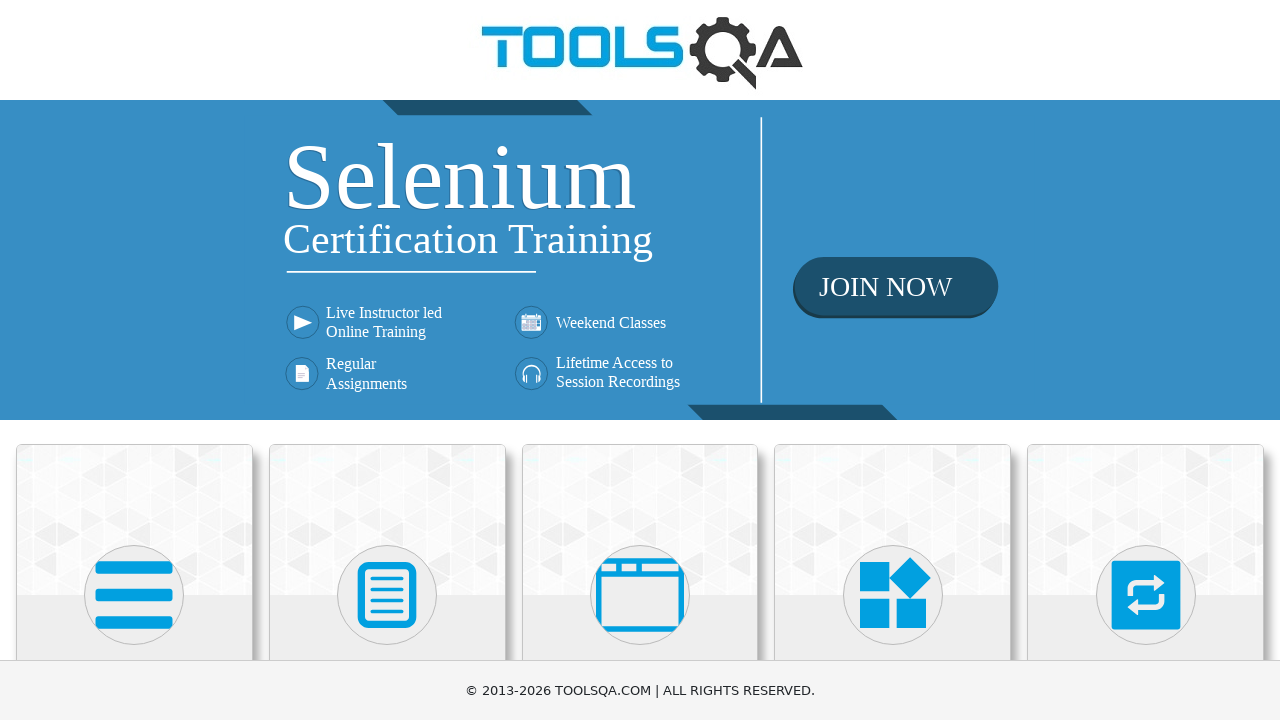

Clicked on Elements card at (134, 520) on div.card.mt-4.top-card >> nth=0
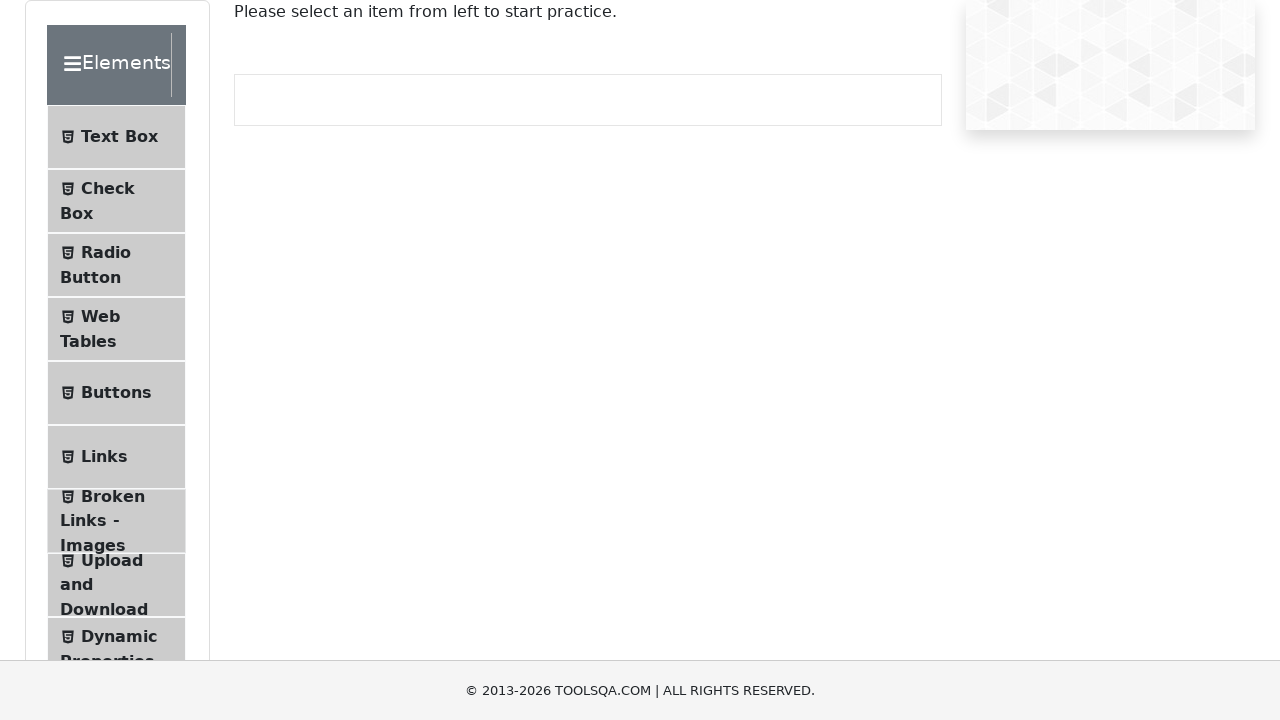

Clicked on Text Box menu item at (119, 137) on li#item-0 span:has-text('Text Box')
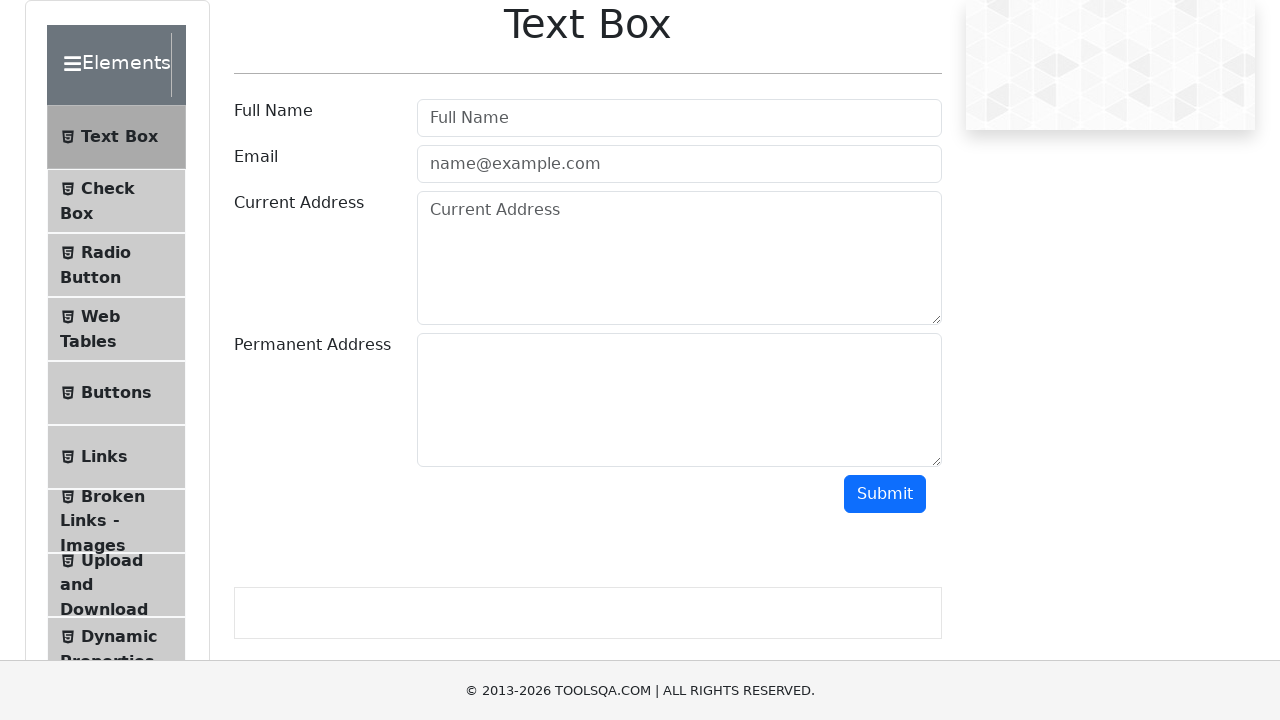

Verified navigation to Text Box page
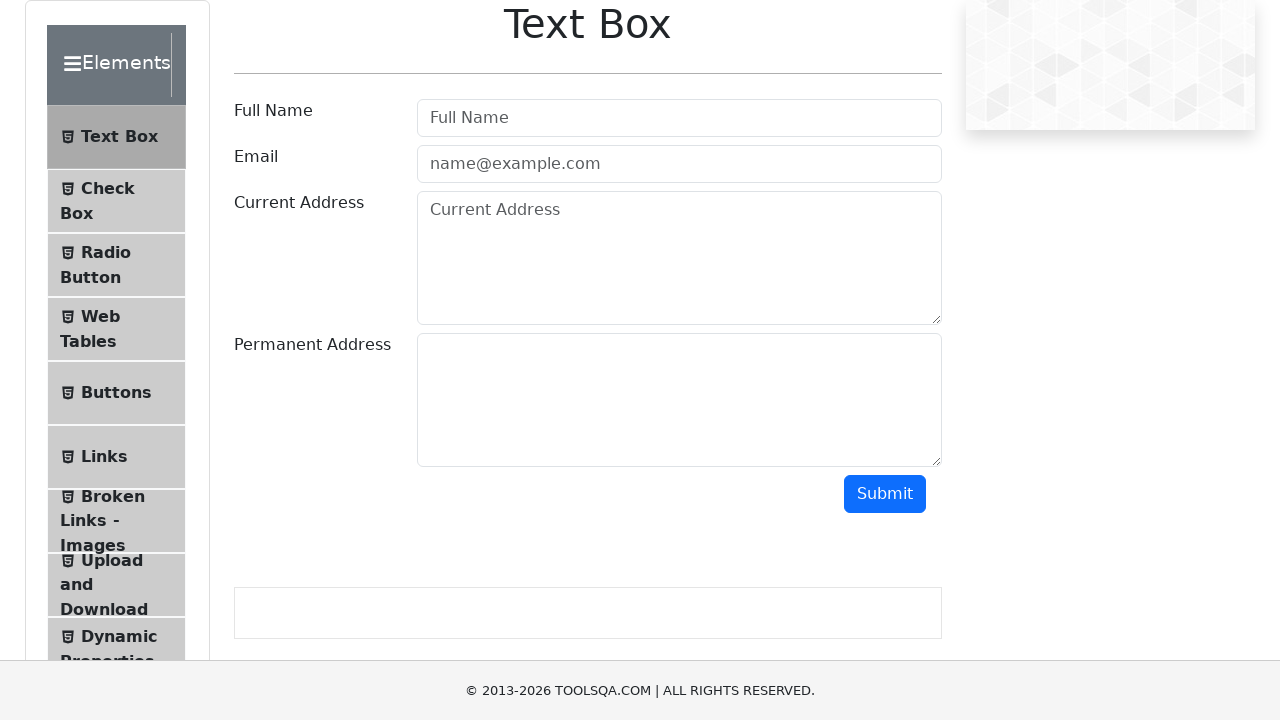

Filled username field with 'Tom' on #userName
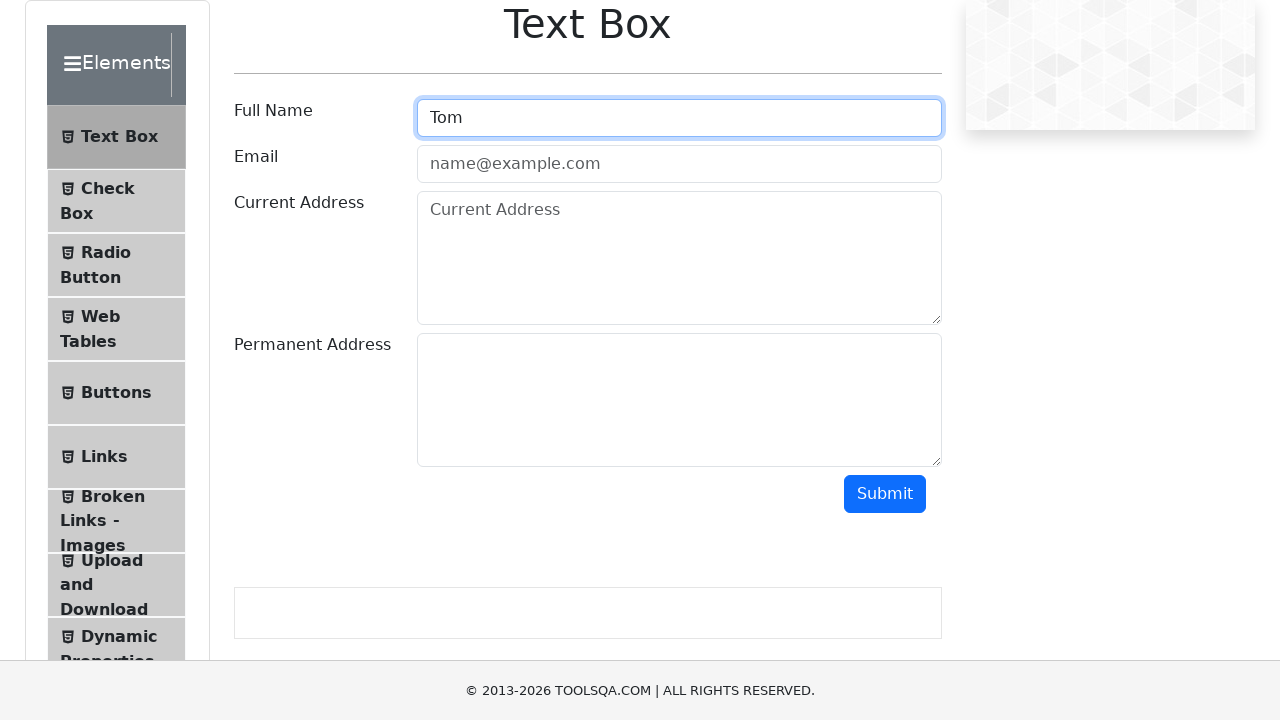

Filled email field with 'test@test.com' on #userEmail
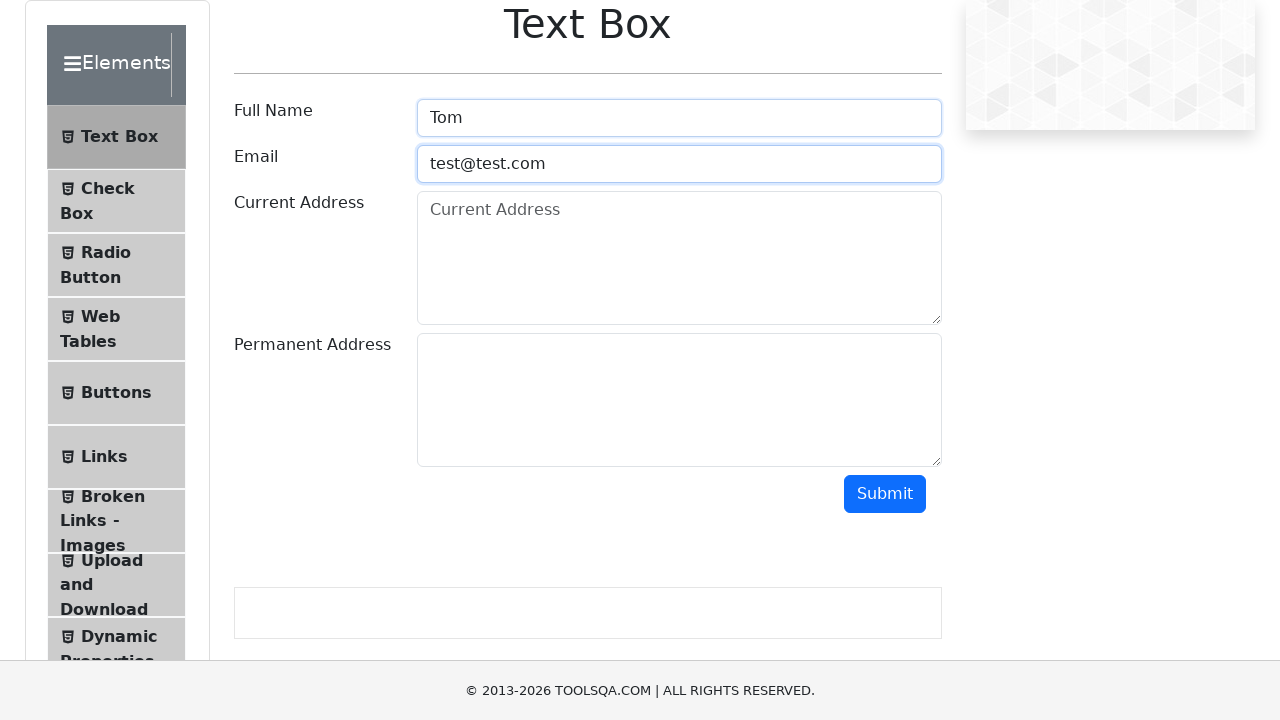

Clicked submit button at (885, 494) on #submit
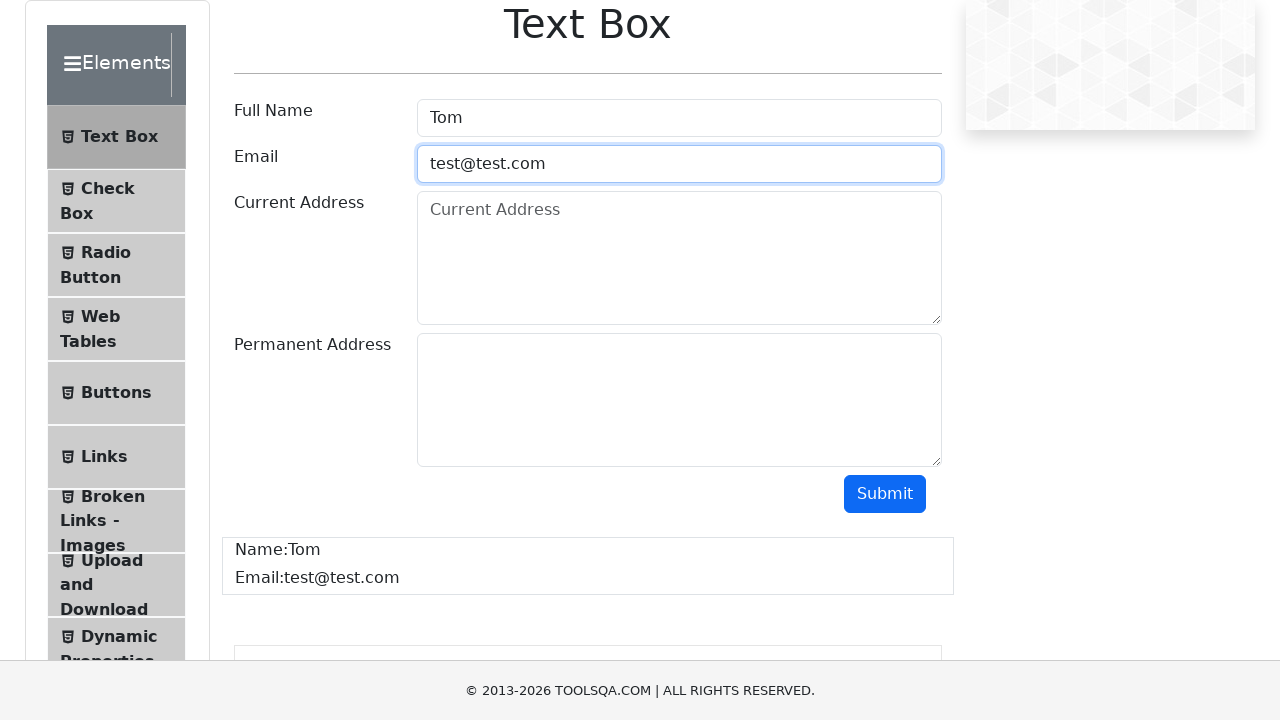

Located name output element
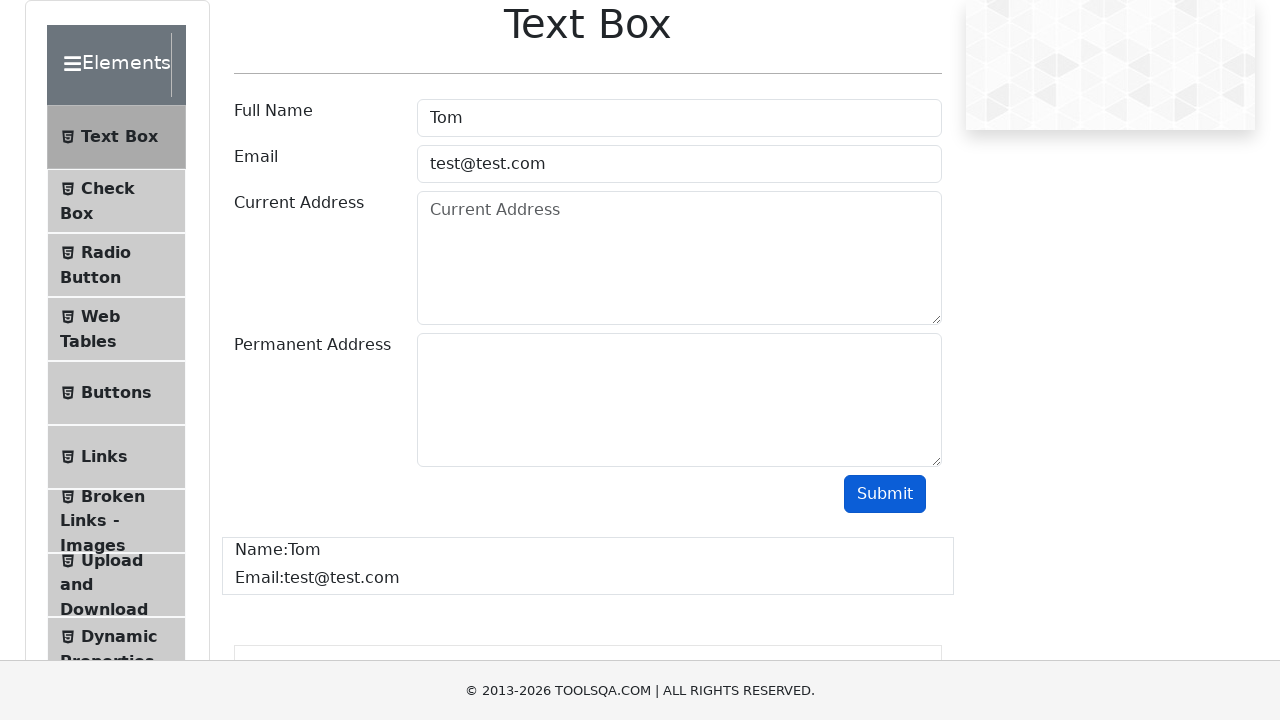

Located email output element
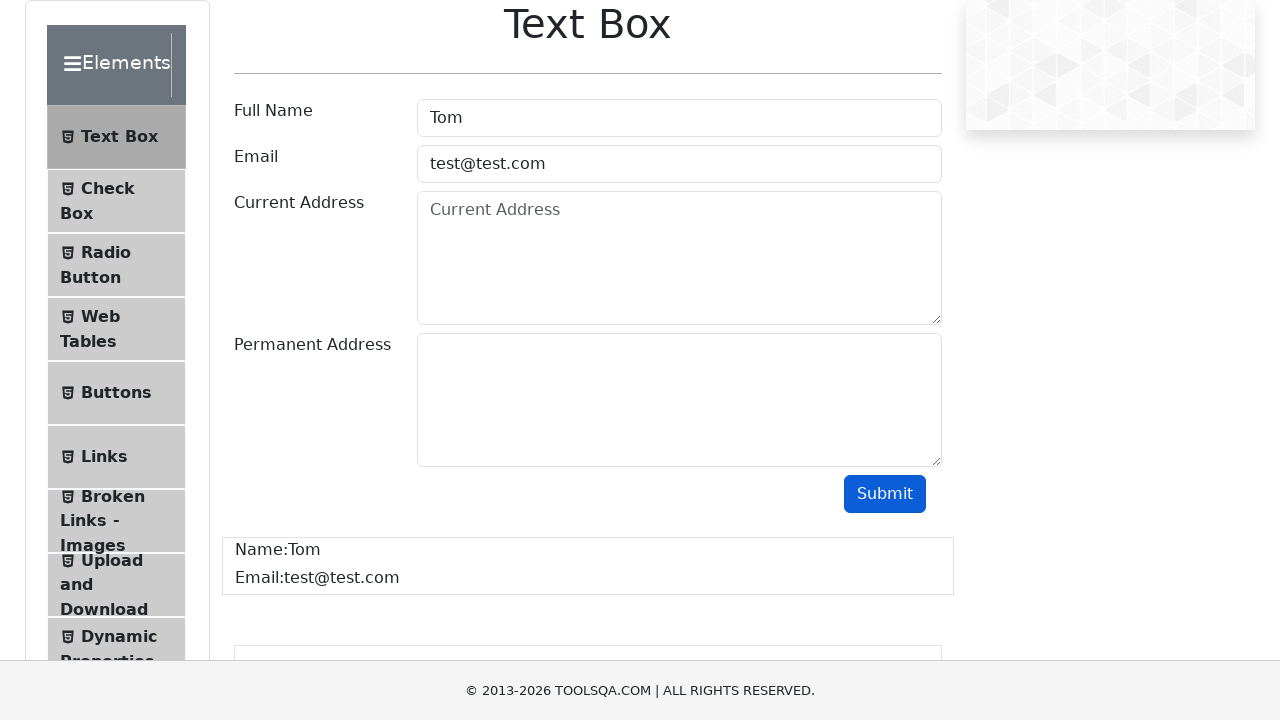

Verified name output contains 'Name:Tom'
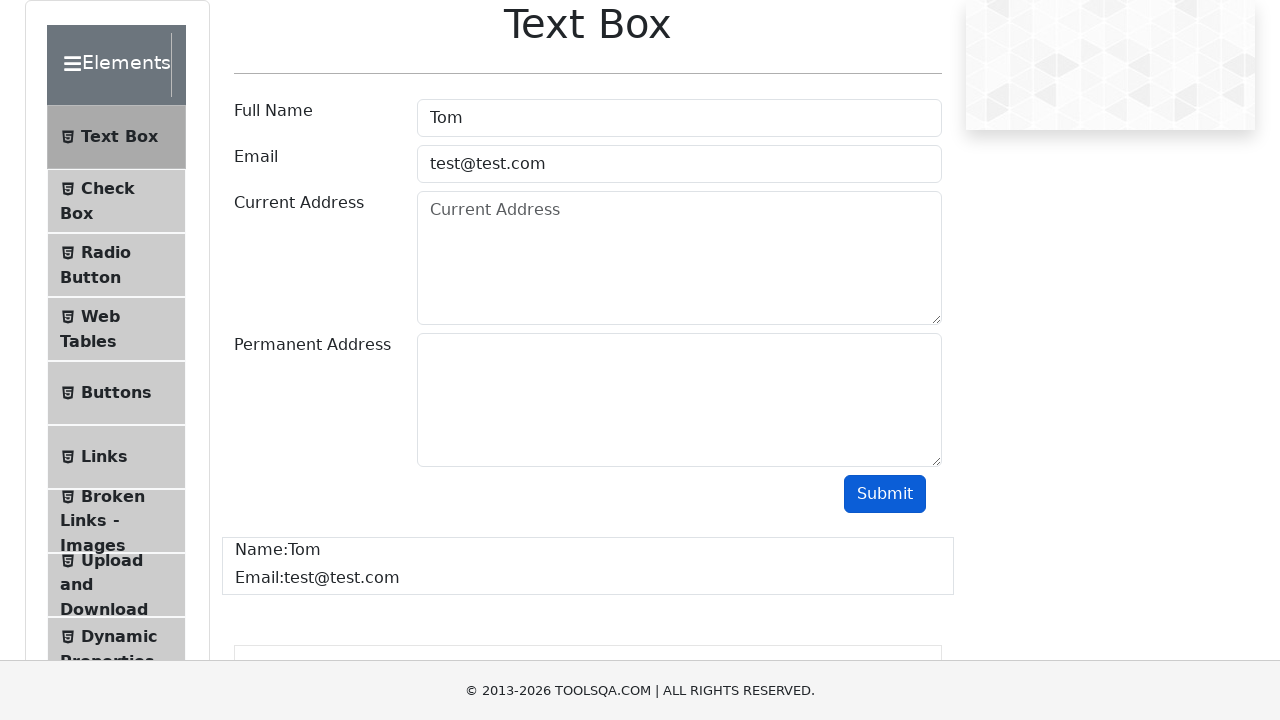

Verified email output contains 'Email:test@test.com'
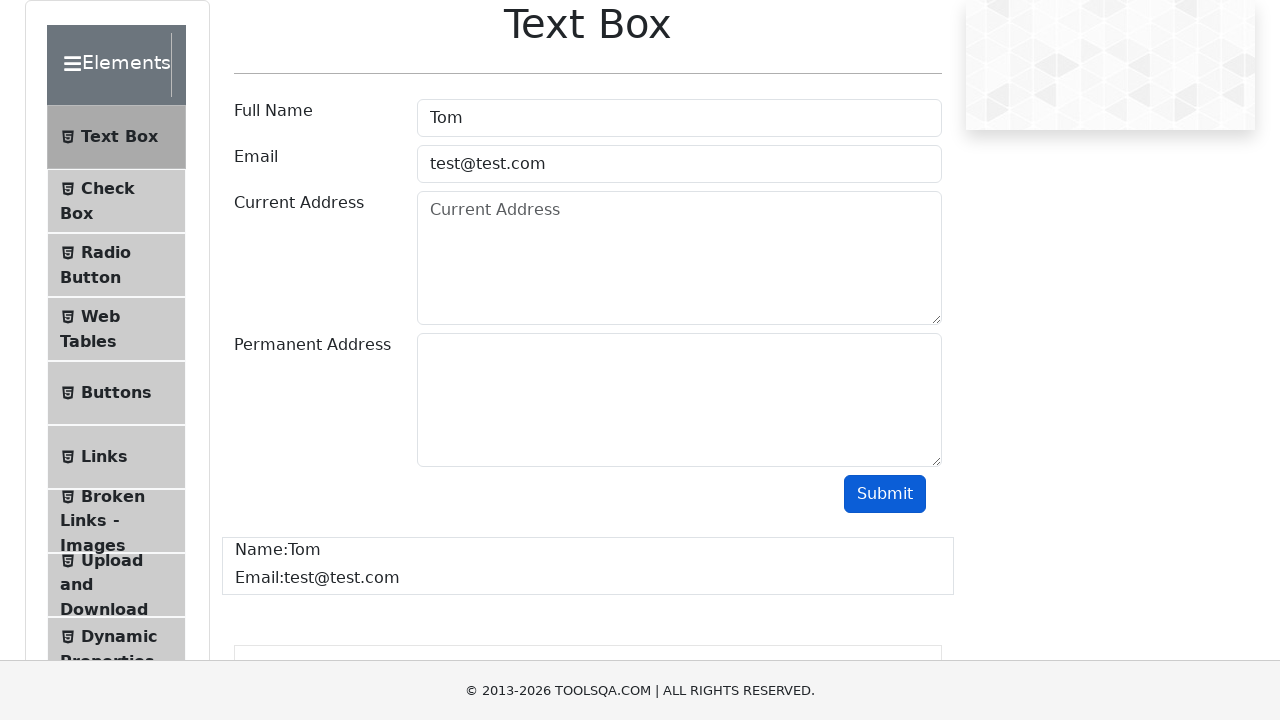

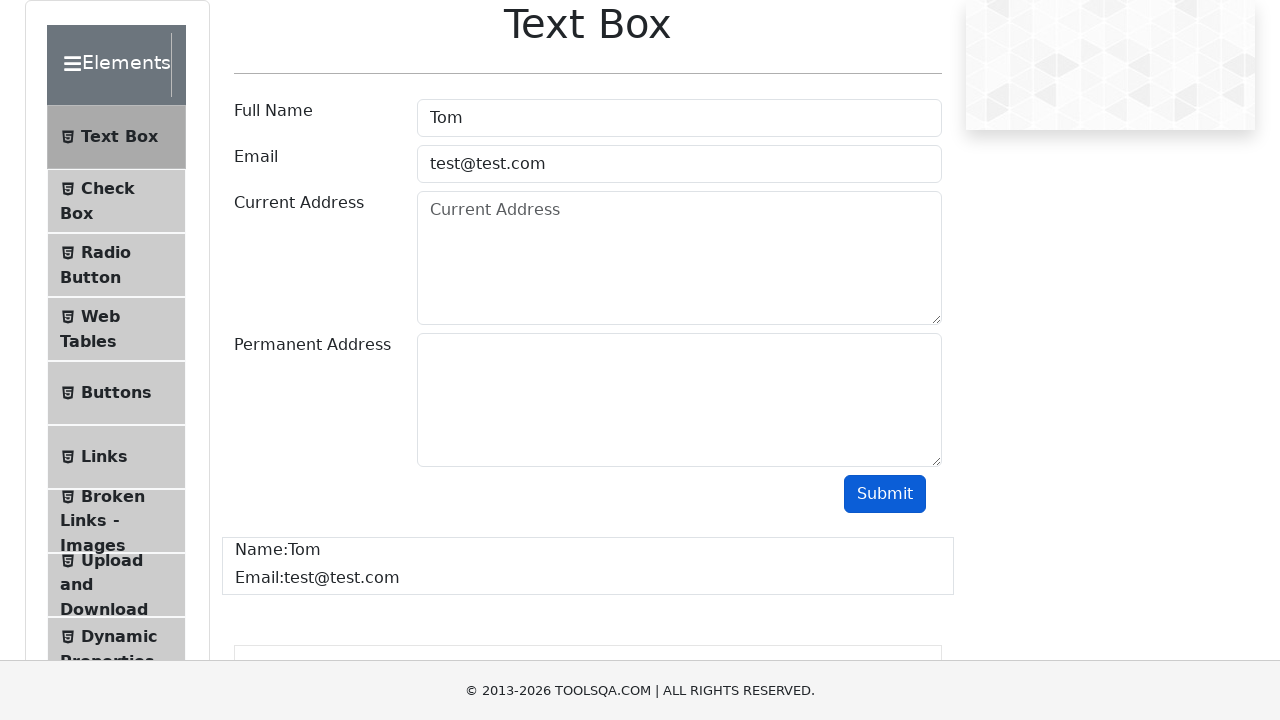